Tests the initial step of partner registration on WalkDog by navigating to the main page and clicking on the partner registration link/button.

Starting URL: https://walkdog.vercel.app/

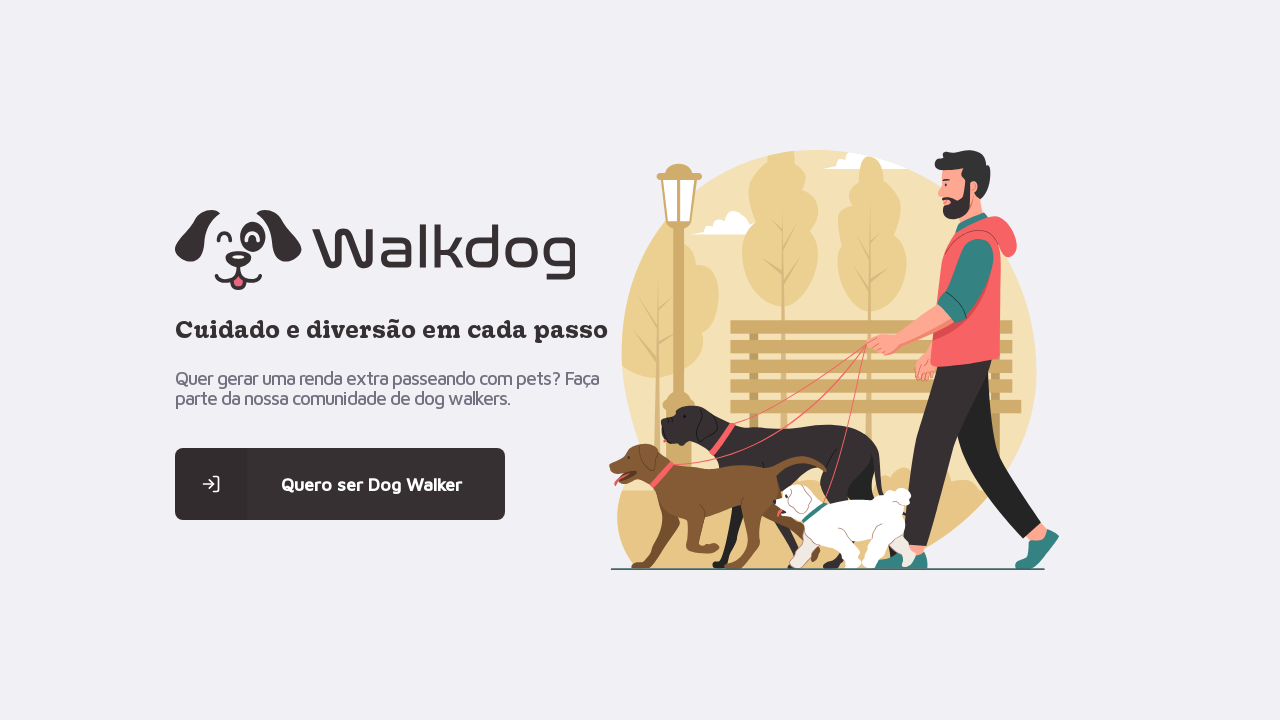

Clicked on the partner registration button/link at (211, 484) on .content > main:nth-child(1) > a:nth-child(4) > span:nth-child(1)
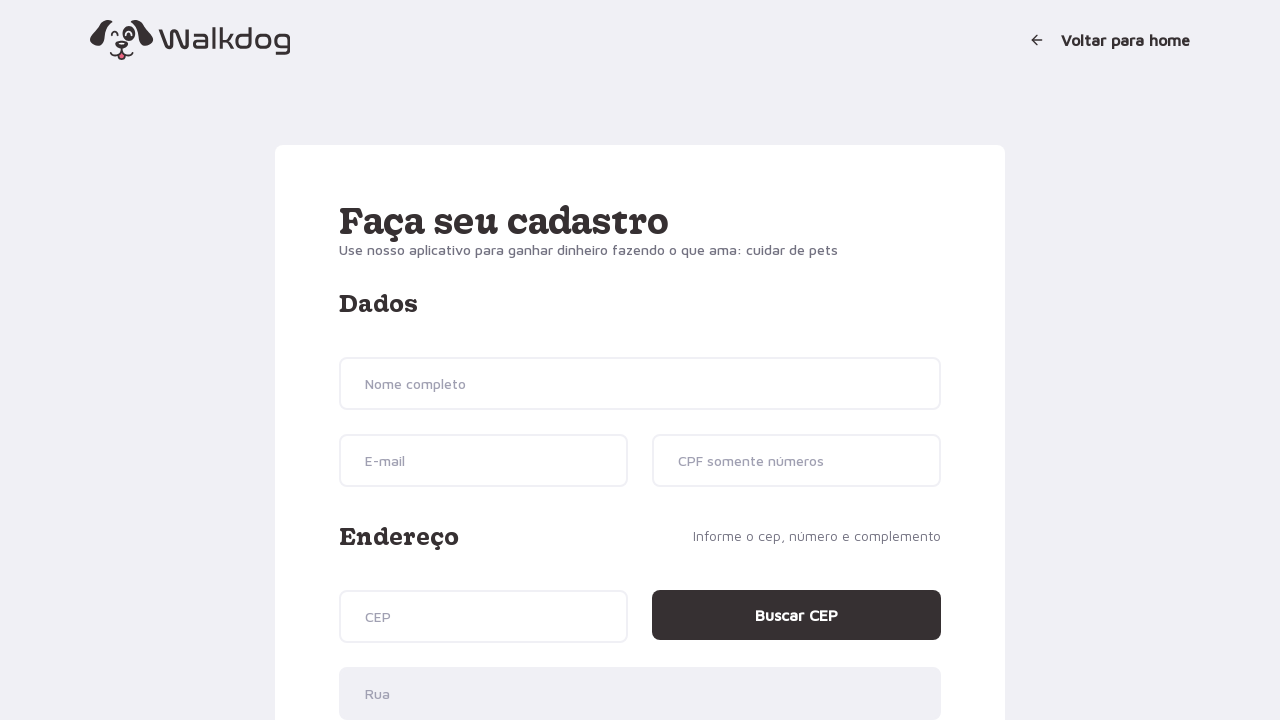

Waited for the partner registration page to load (networkidle)
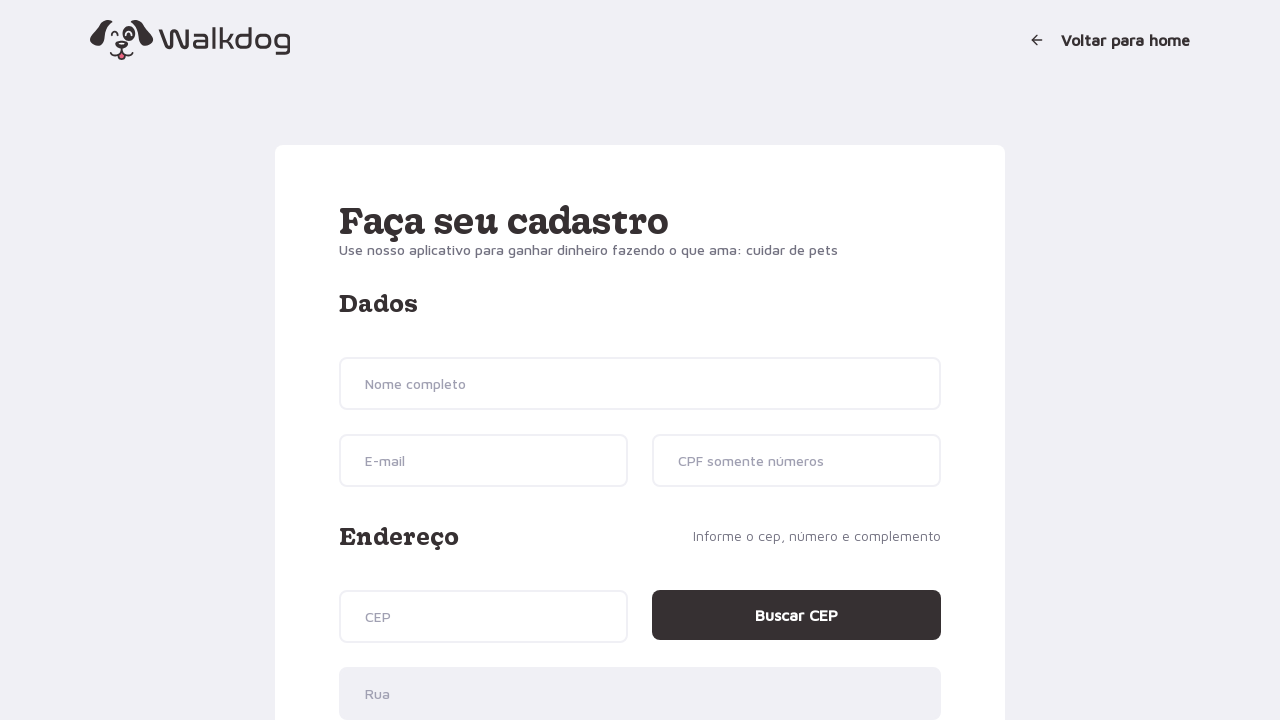

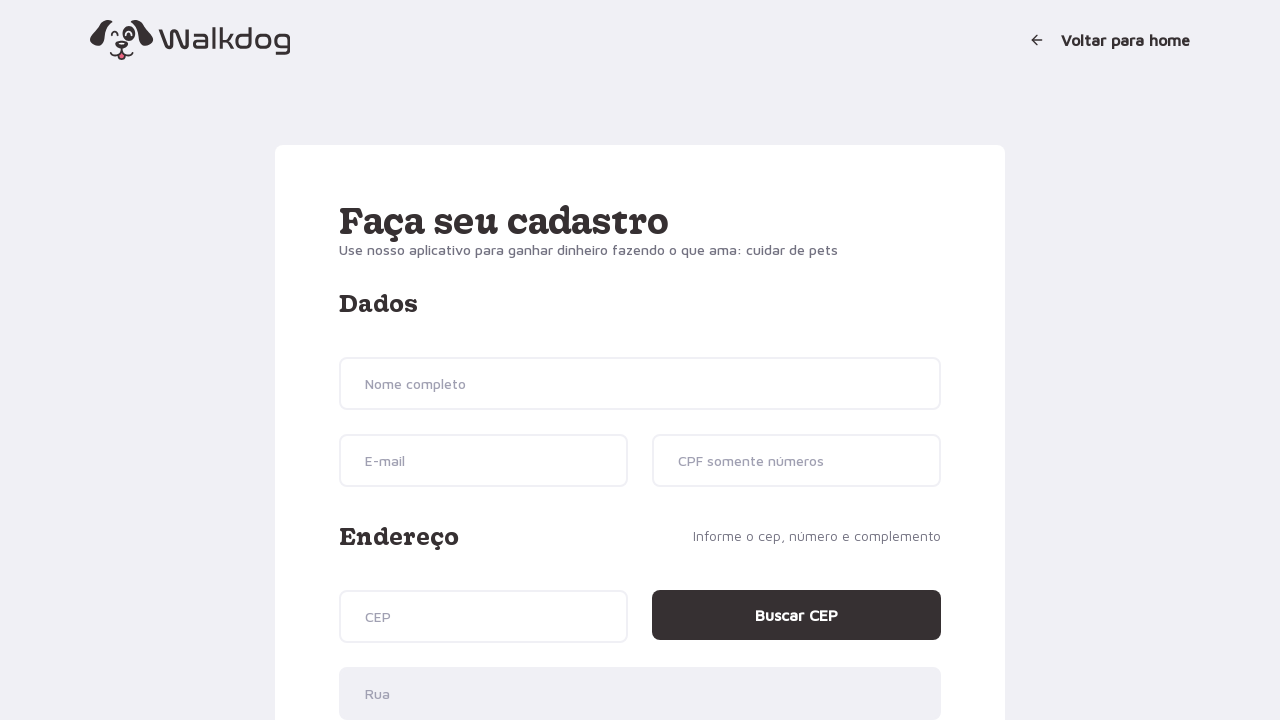